Navigates to a Webflow showcase page and scrolls down the page vertically to demonstrate scrolling functionality

Starting URL: https://webflow.com/made-in-webflow/website/TRICKS-CMS-Horizontal-Scroll

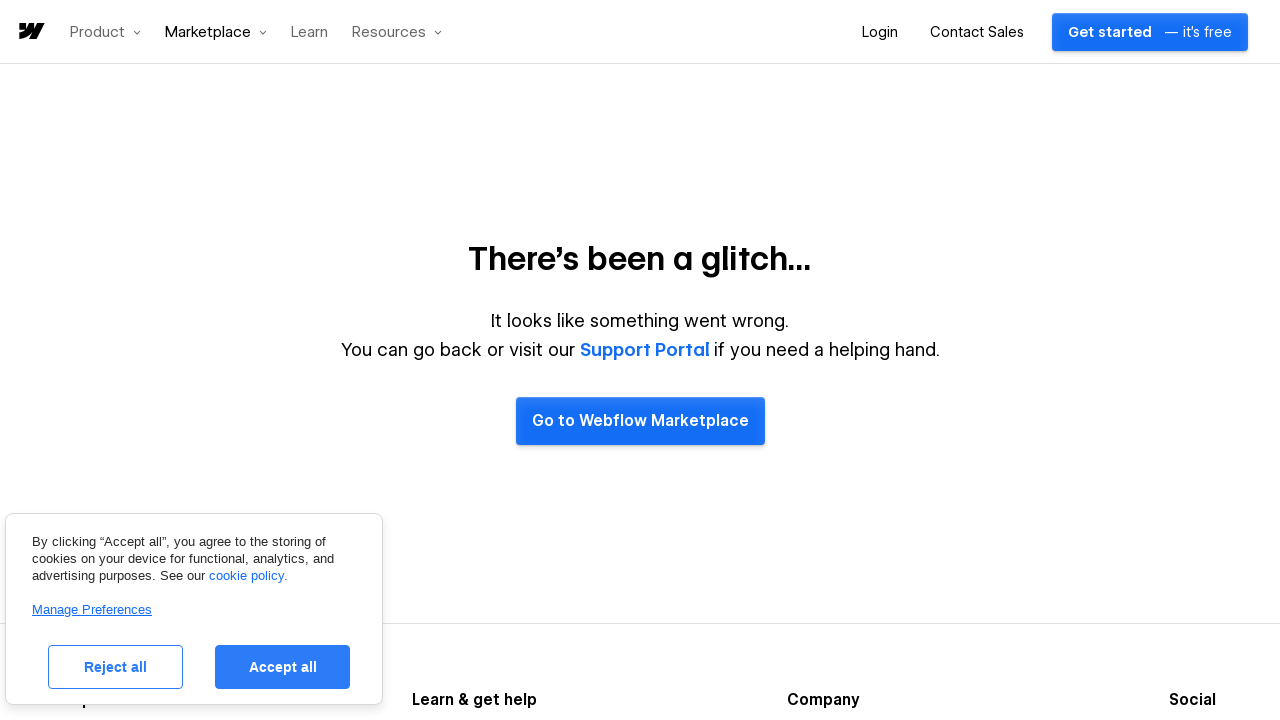

Waited 5 seconds for page to fully load
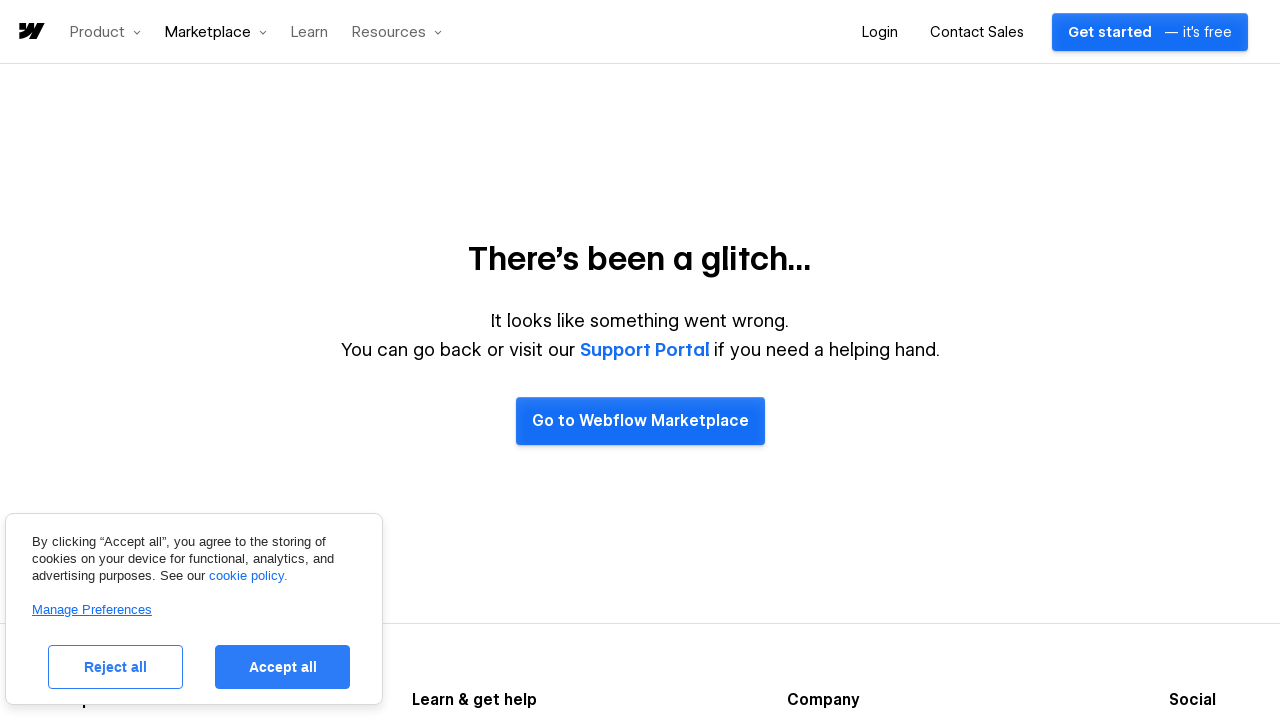

Scrolled down the page vertically by 2500 pixels
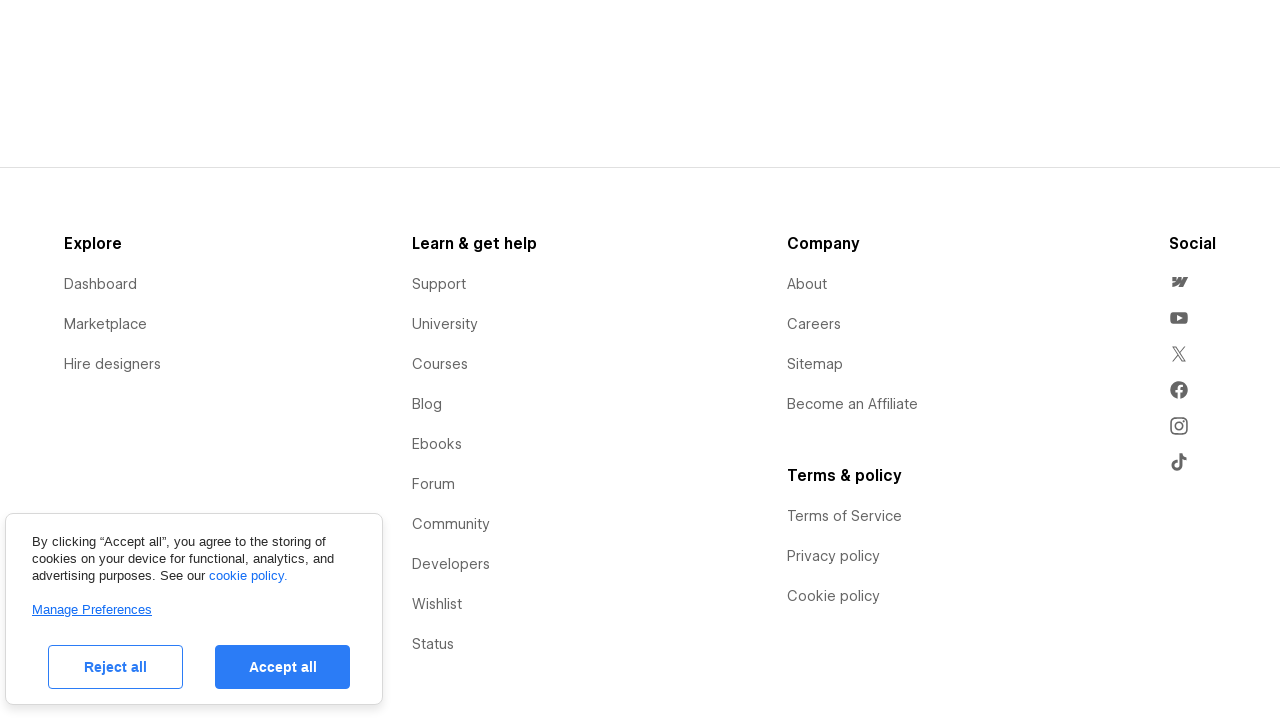

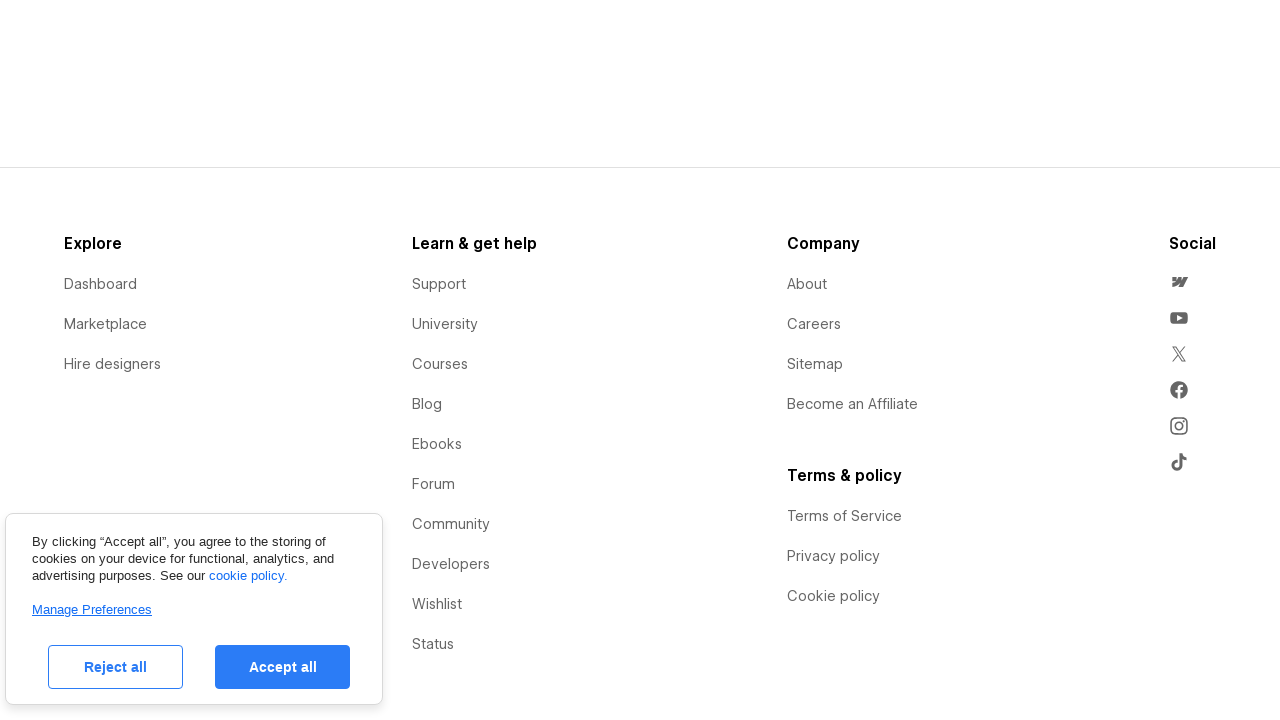